Tests navigation on a blog by clicking the "Selenium" link and verifying the page URL changes after navigation.

Starting URL: http://not-just-a-tester.blogspot.in

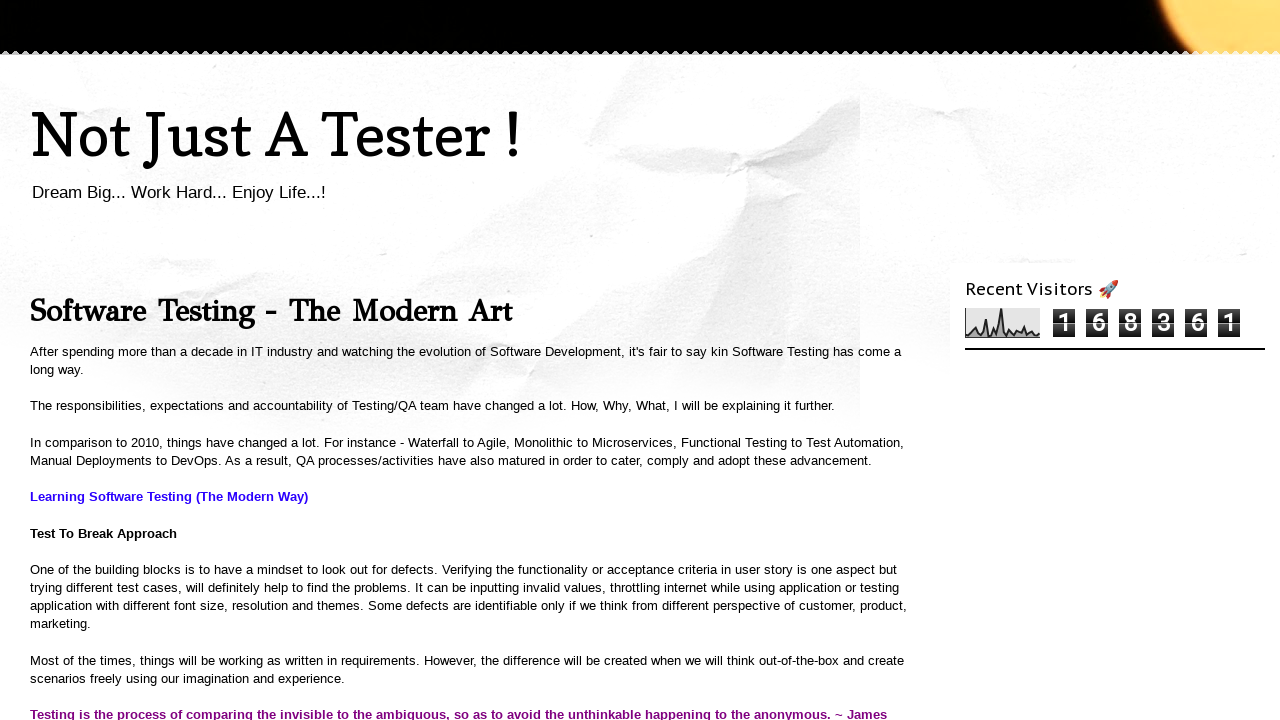

Clicked on 'Selenium' link at (1008, 361) on text=Selenium
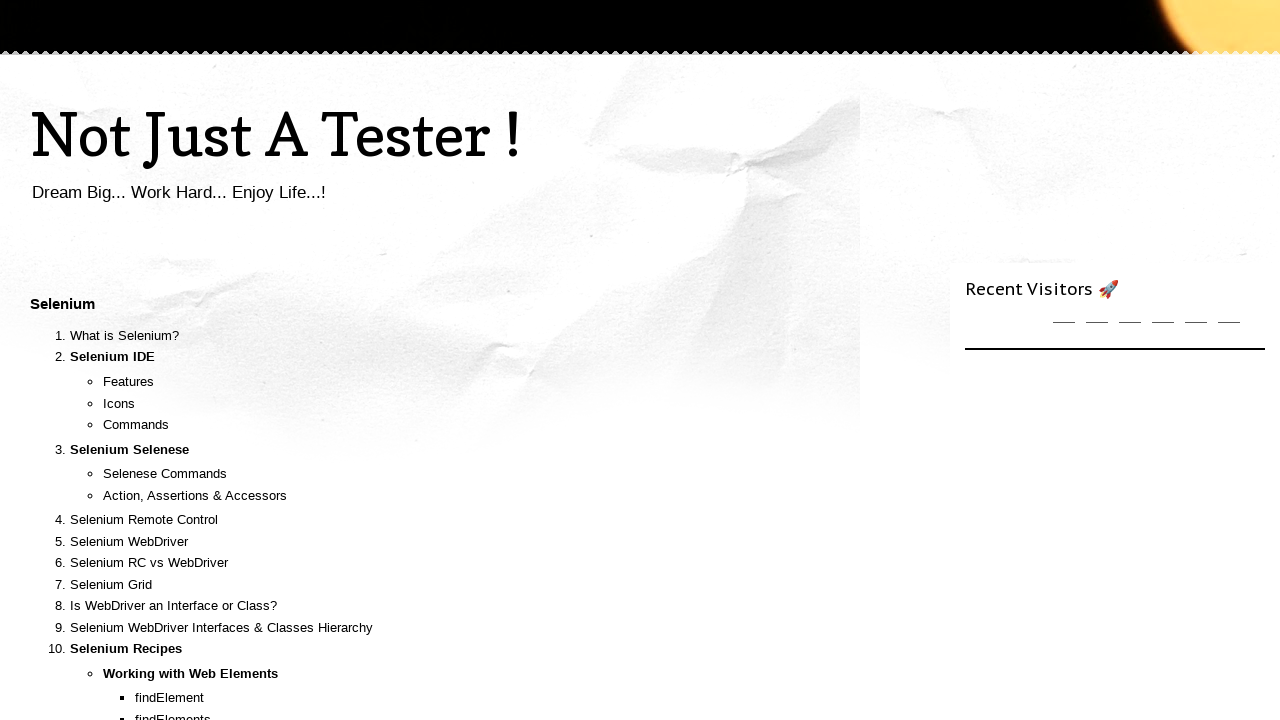

Page loaded after clicking Selenium link
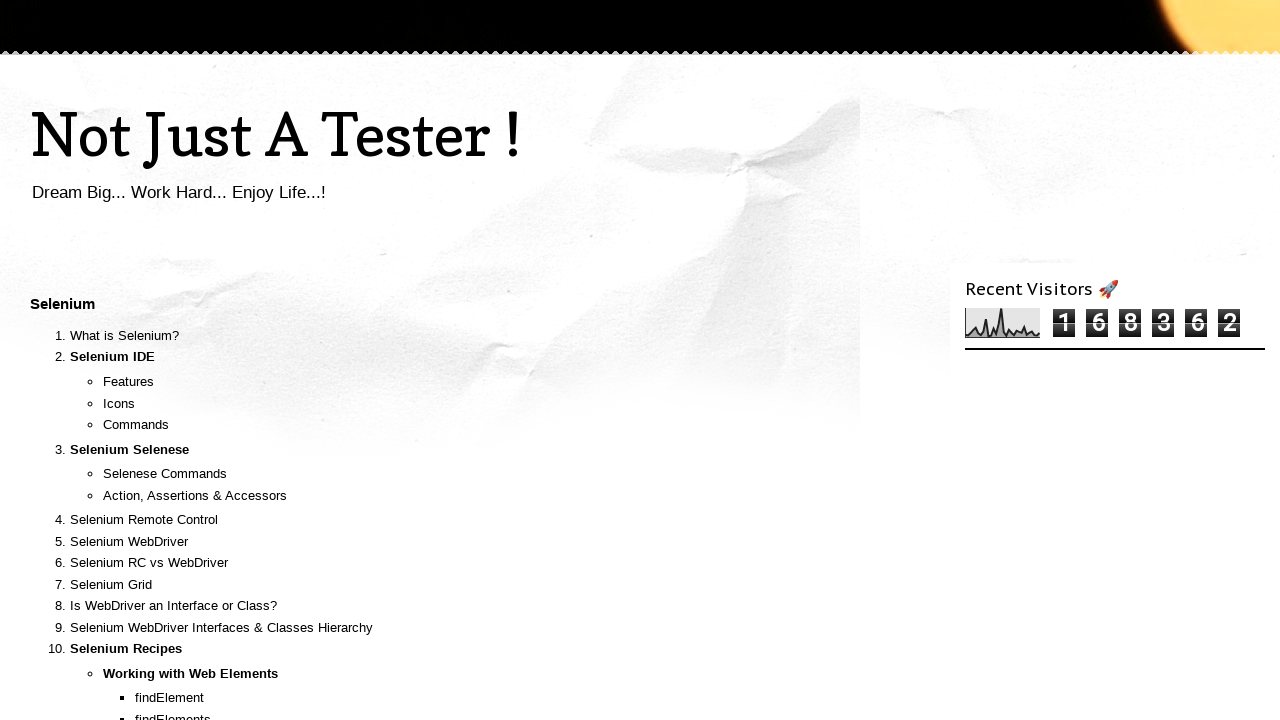

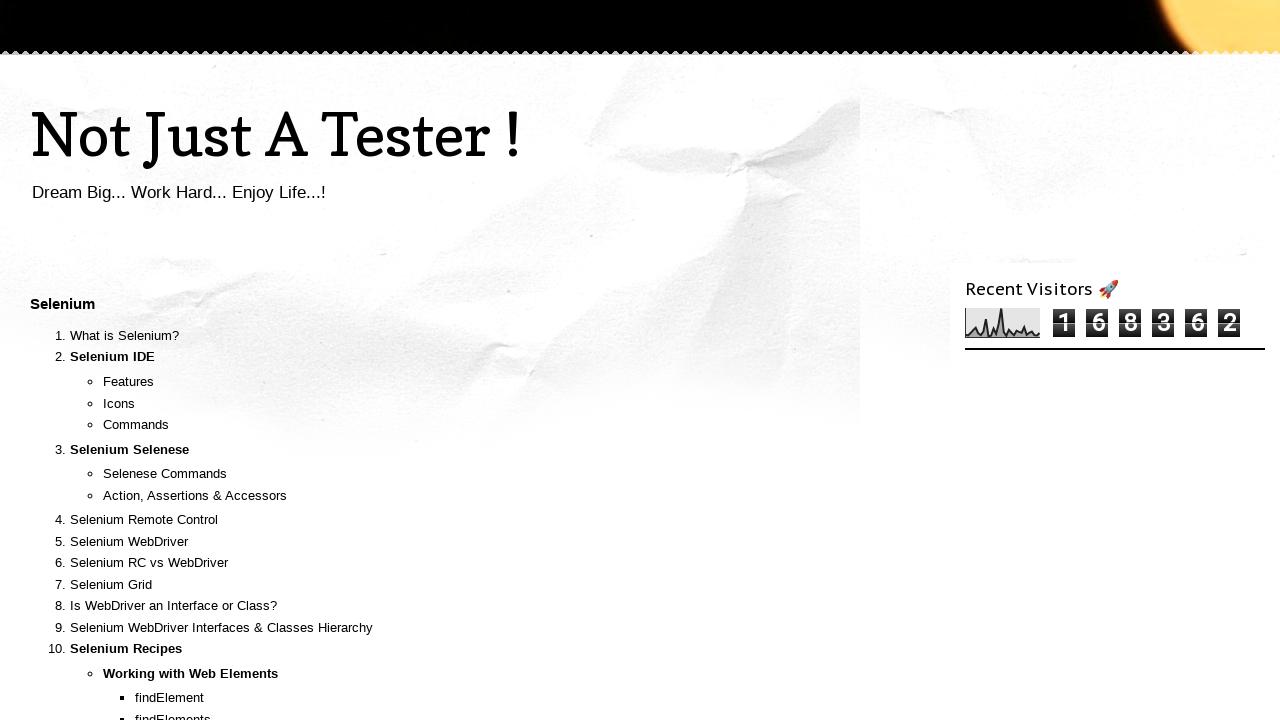